Tests registration form by selecting gender radio button and date of birth dropdown fields

Starting URL: http://demo.automationtesting.in/Register.html

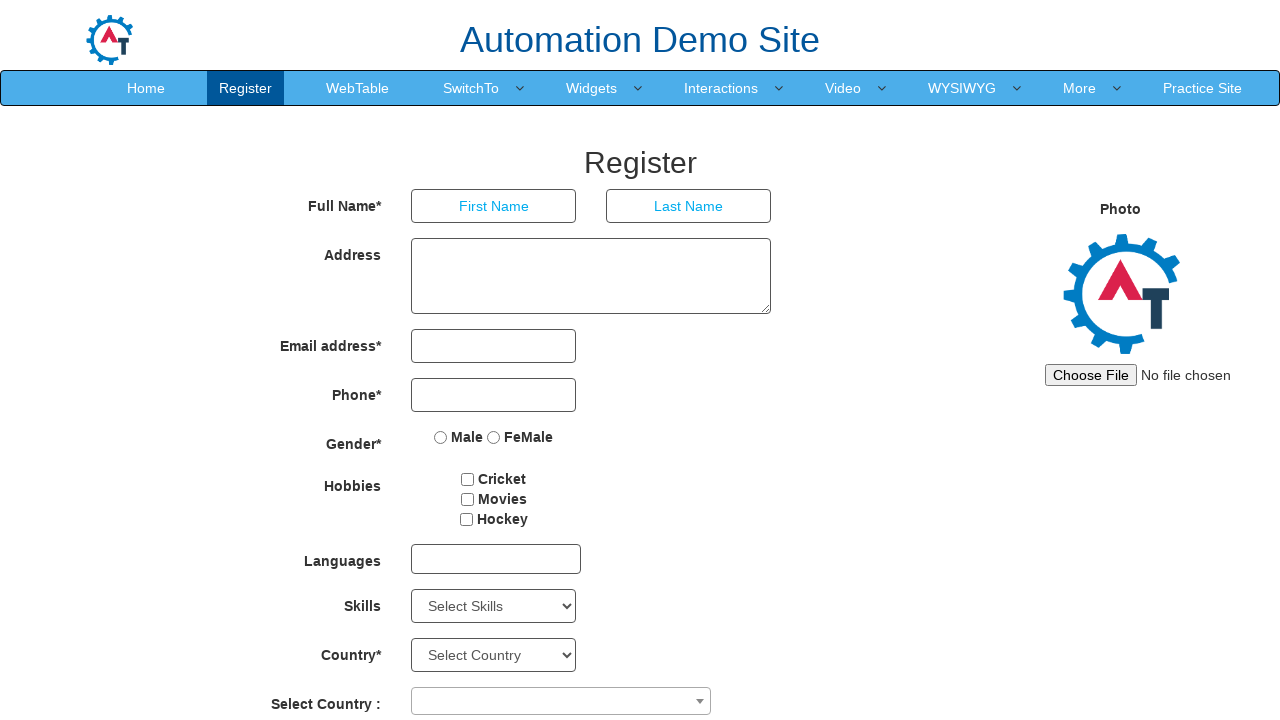

Selected Female radio button at (494, 437) on input[name='radiooptions'][value='FeMale']
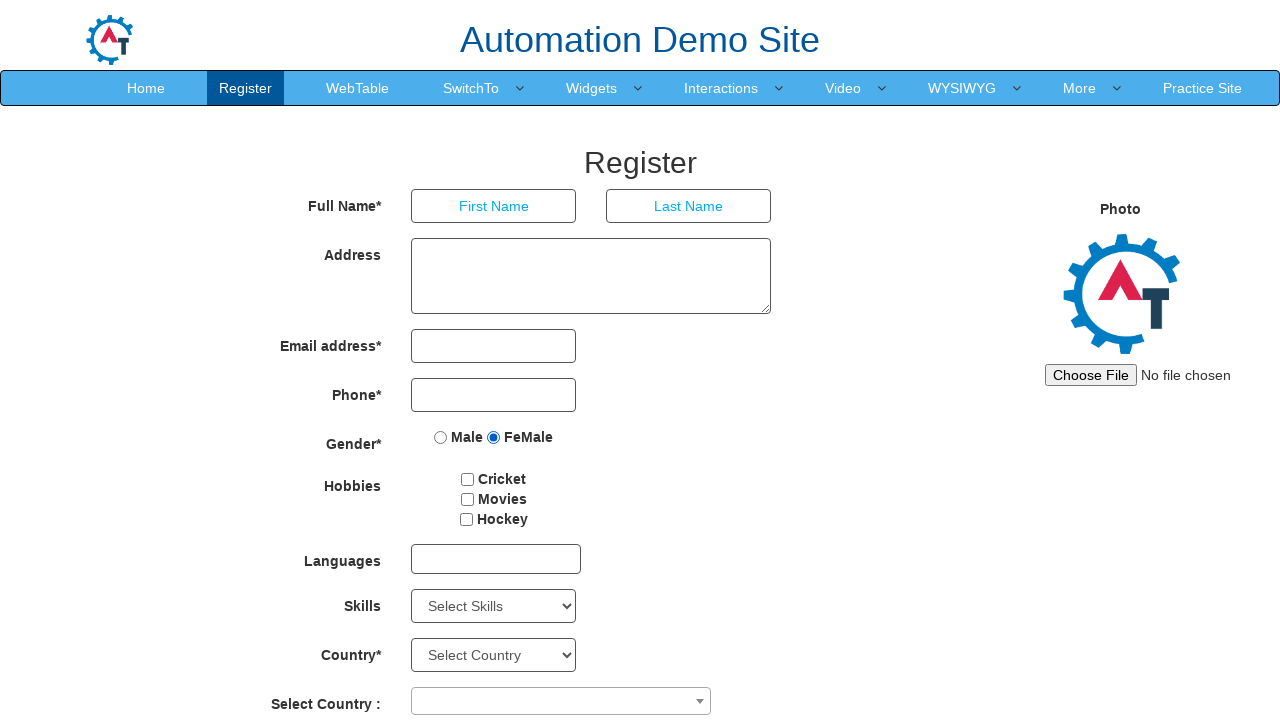

Selected year from dropdown (index 5) on select[placeholder='Year']
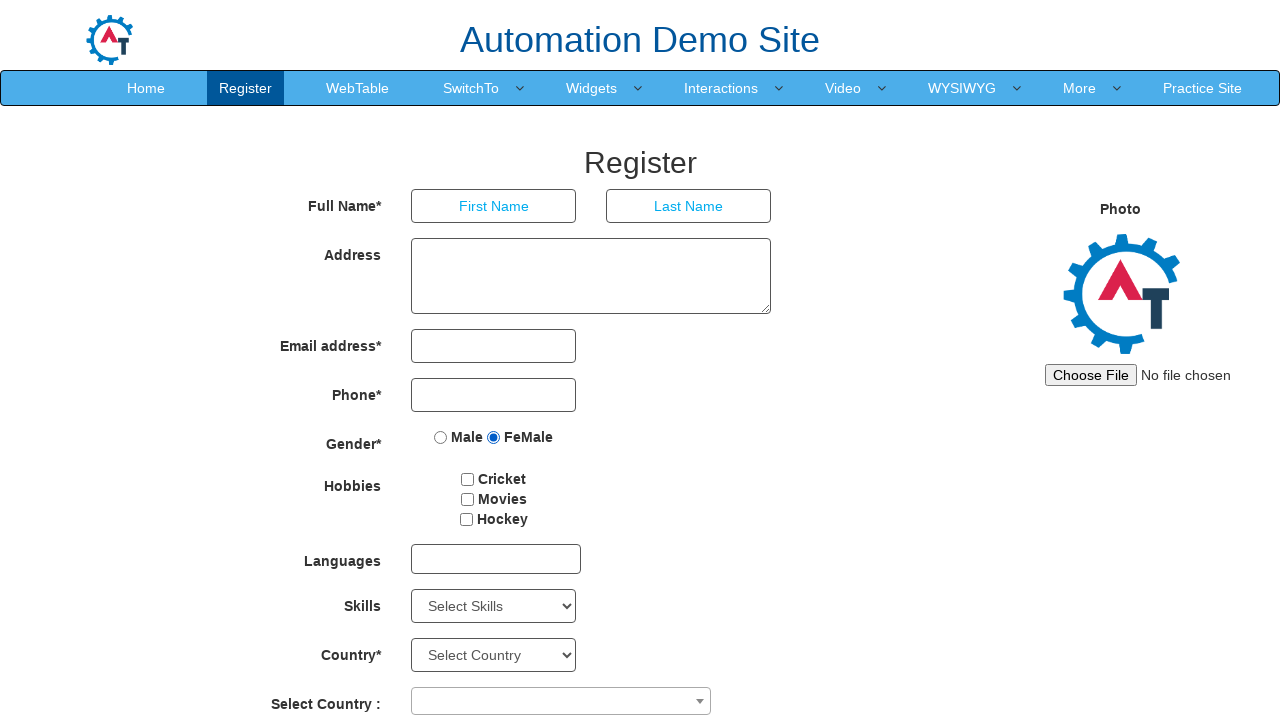

Selected May from month dropdown on select[placeholder='Month']
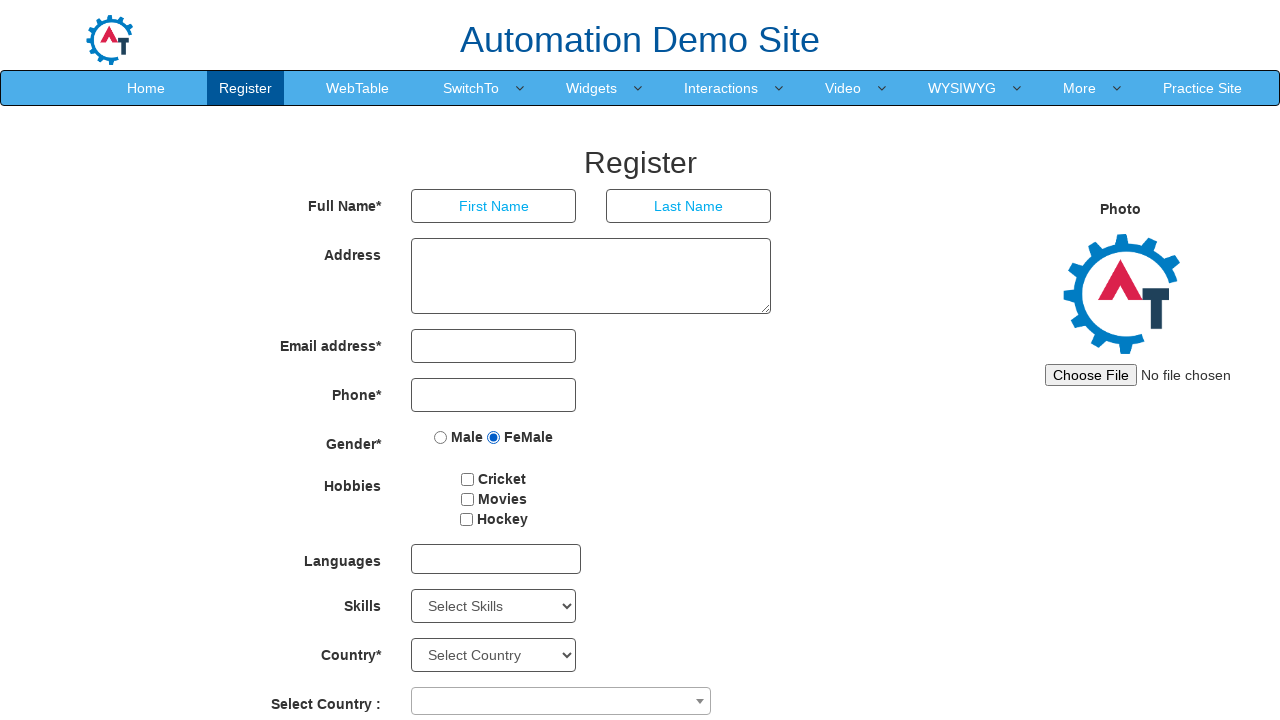

Selected day 5 from day dropdown on select[placeholder='Day']
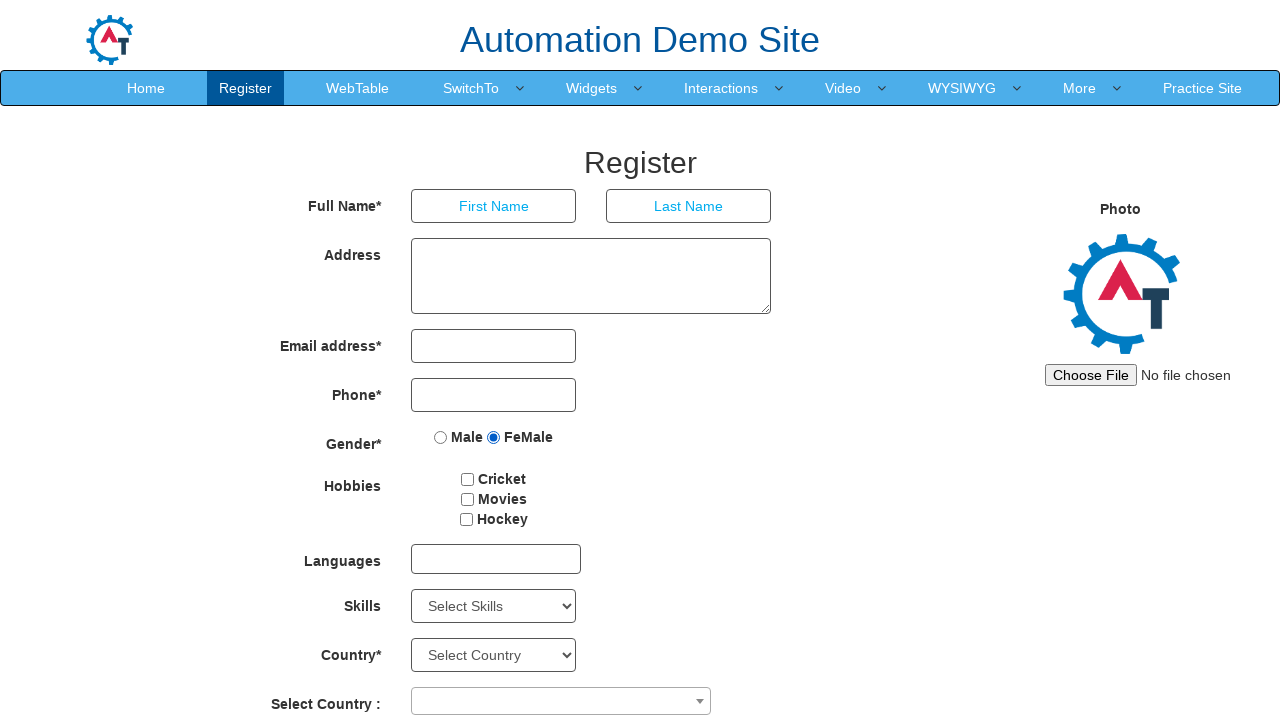

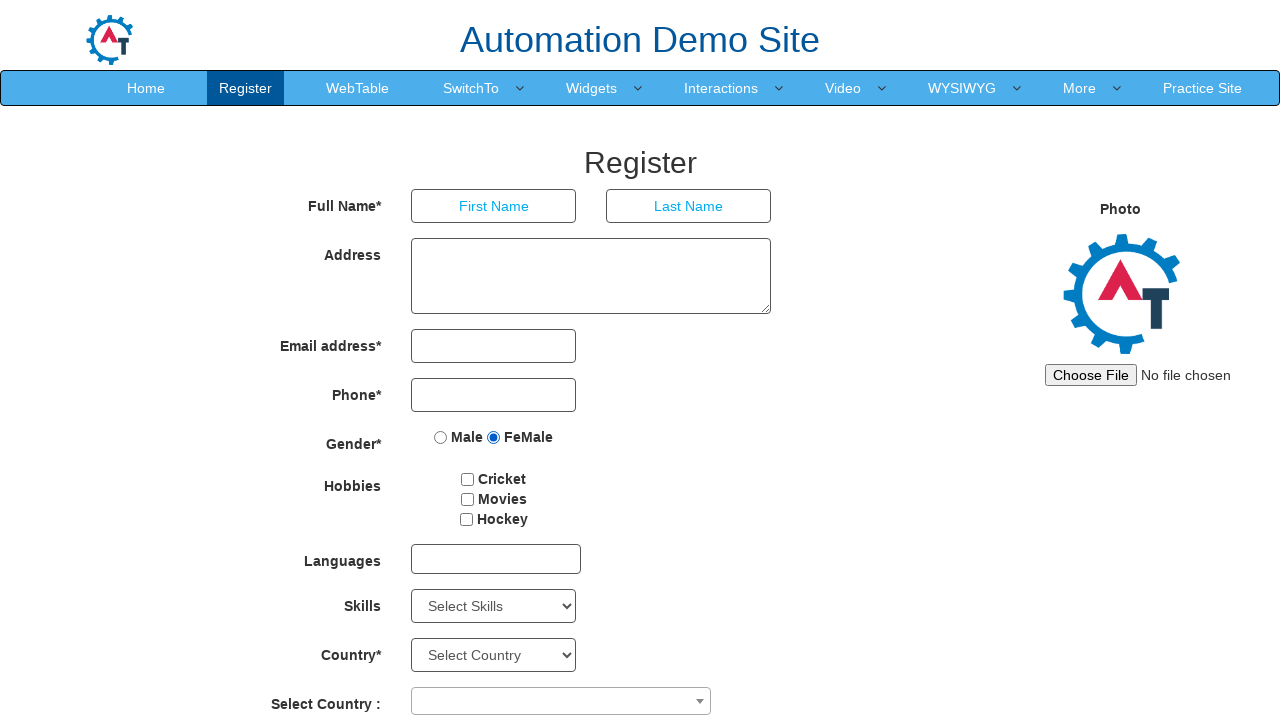